Tests the search functionality on the Python.org website by entering "pycon" in the search box and submitting the search form

Starting URL: http://www.python.org

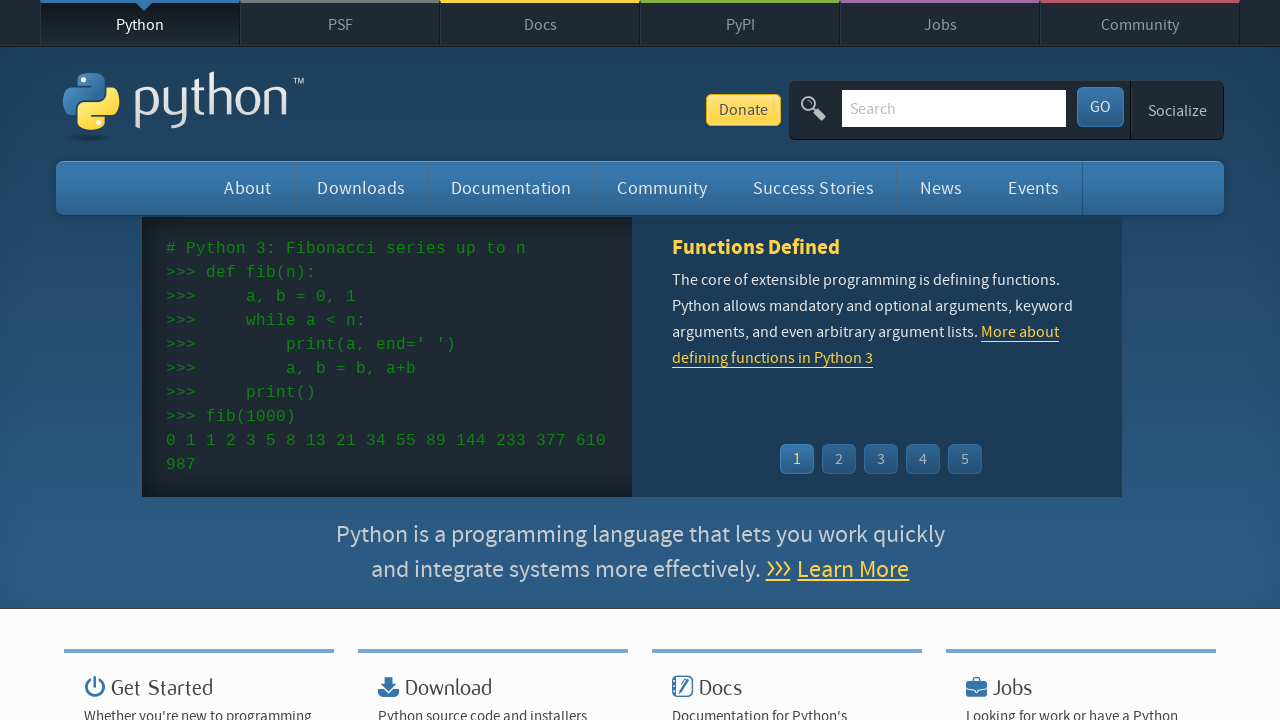

Verified page title contains 'Python'
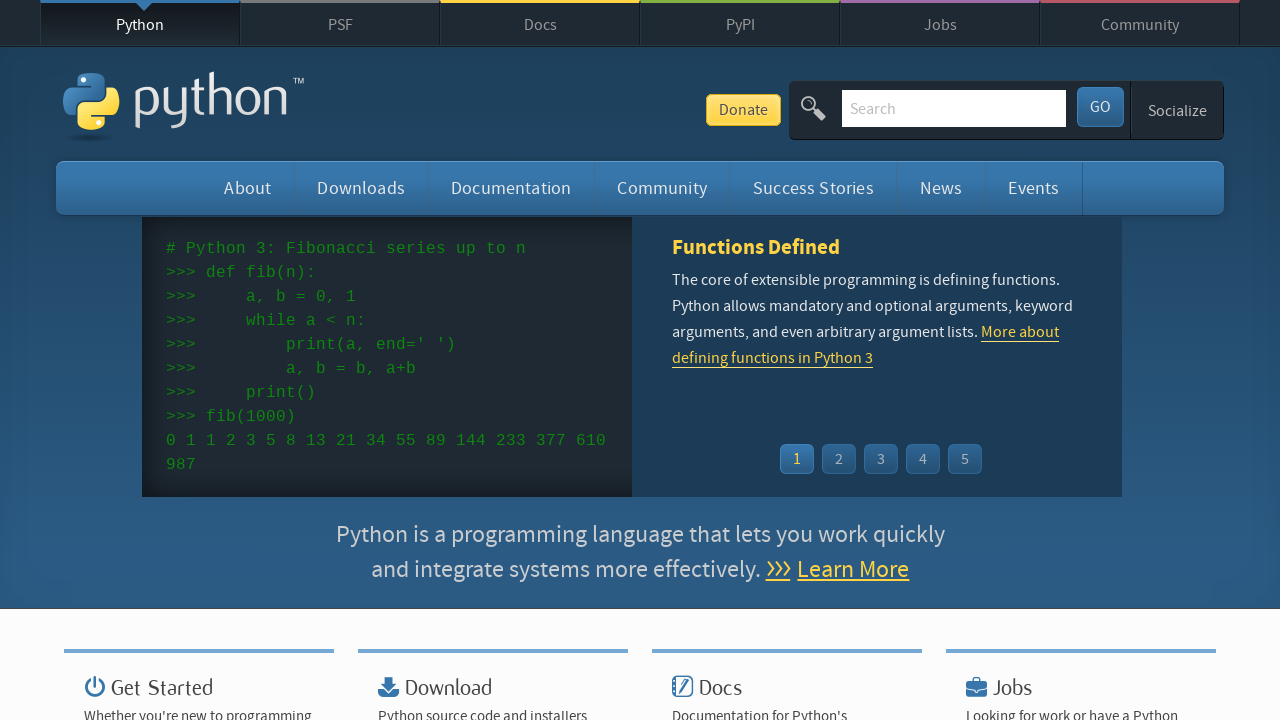

Filled search box with 'pycon' on input[name='q']
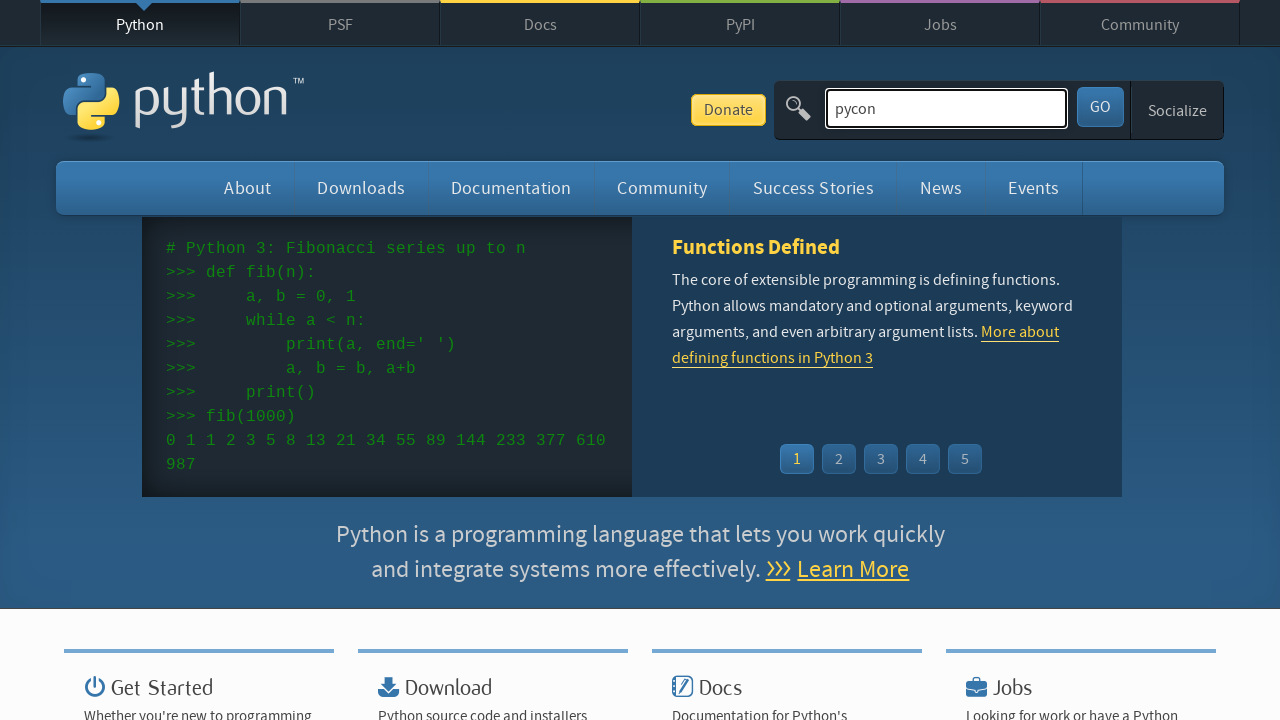

Pressed Enter to submit search form on input[name='q']
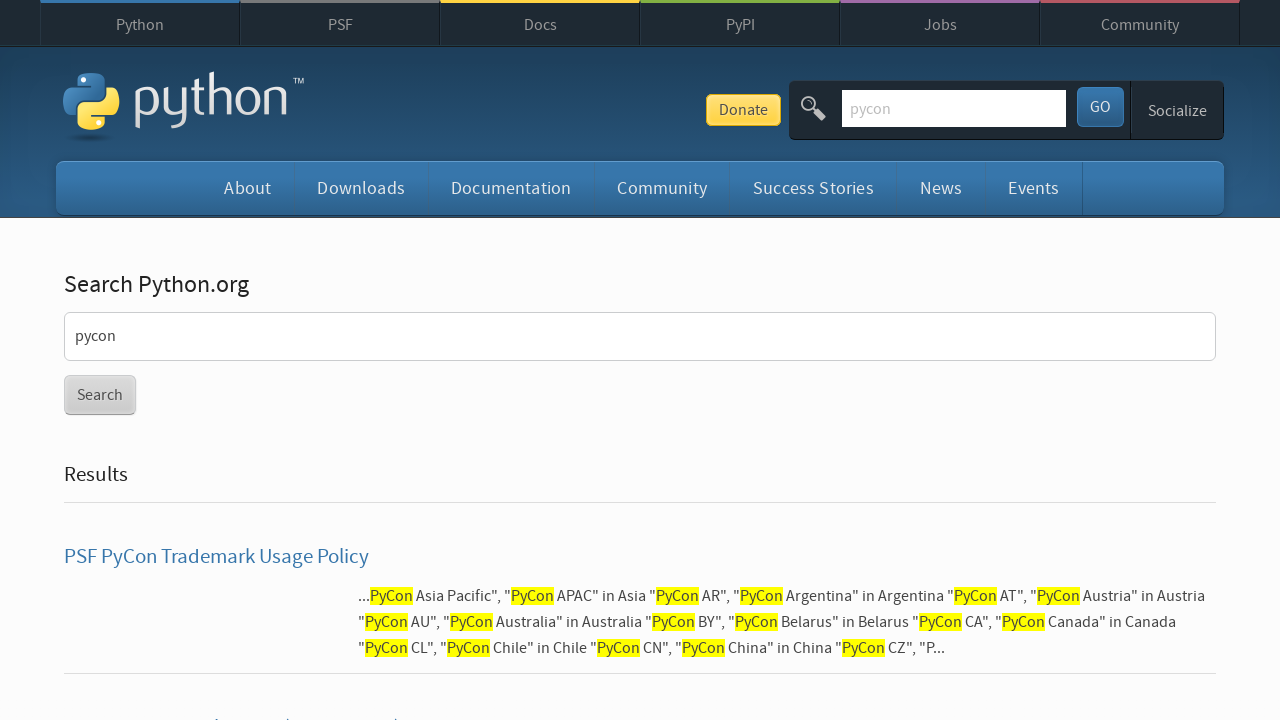

Waited for page to reach networkidle state
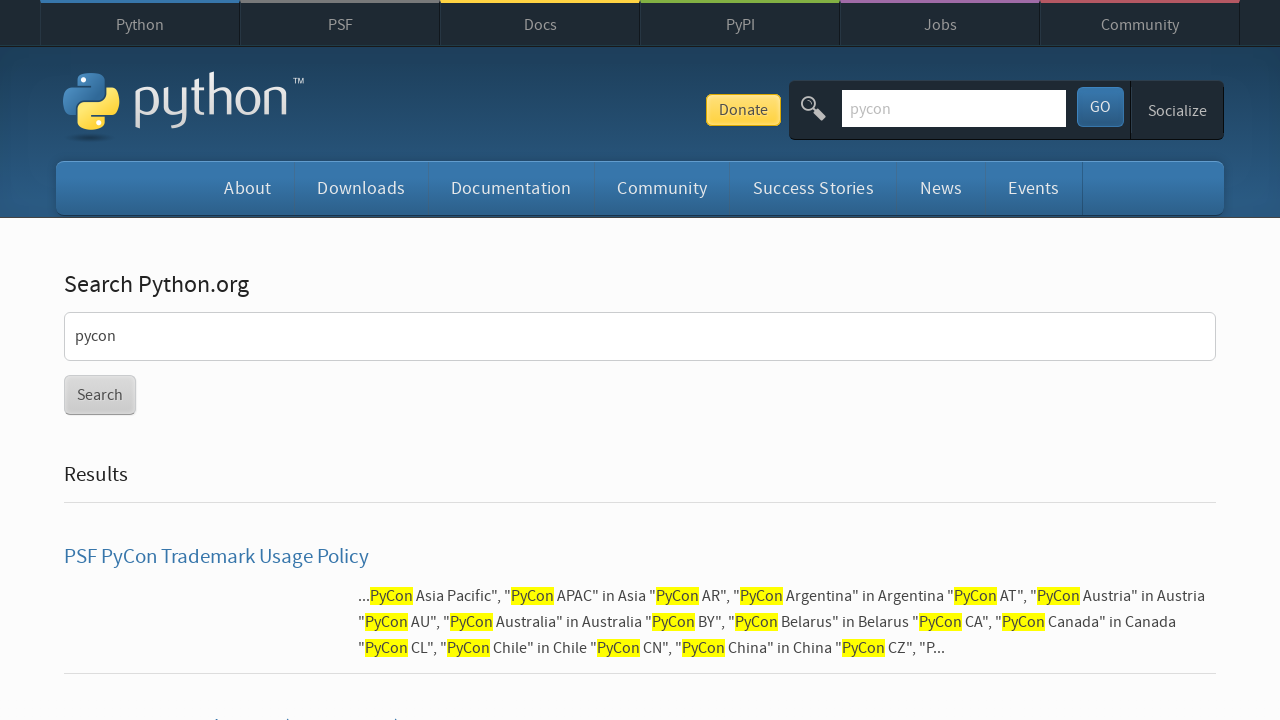

Verified search results were found
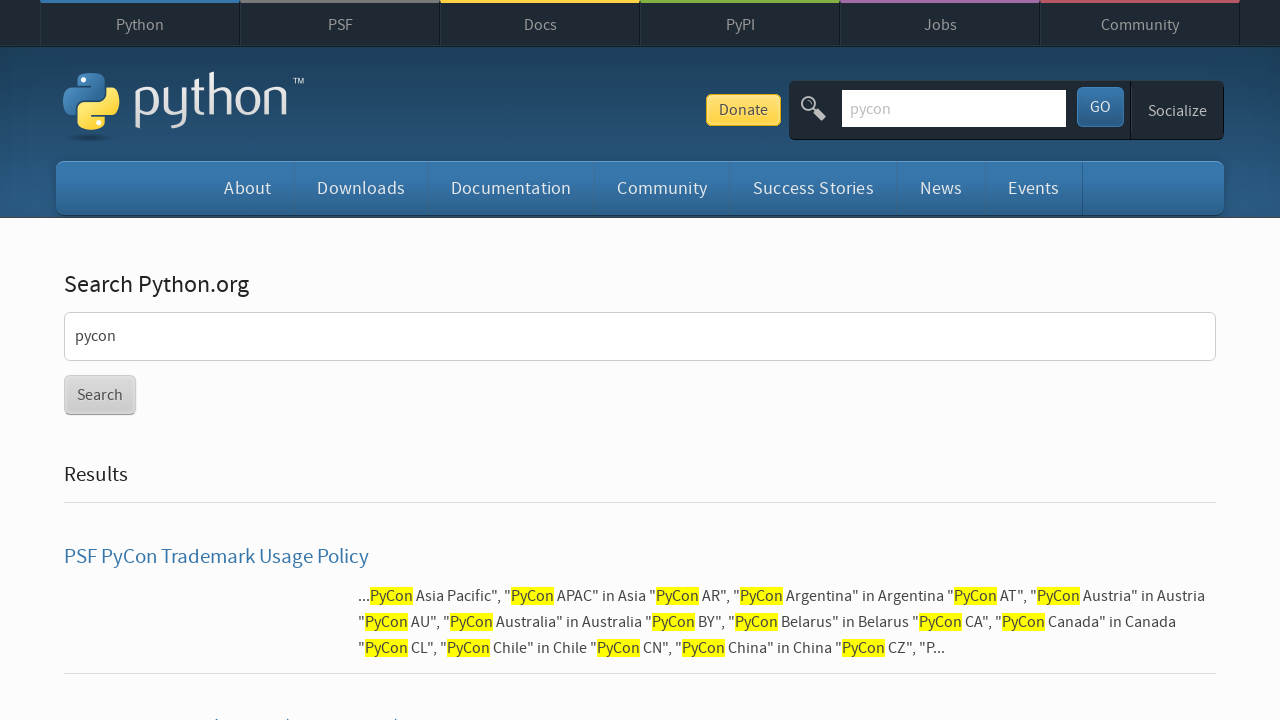

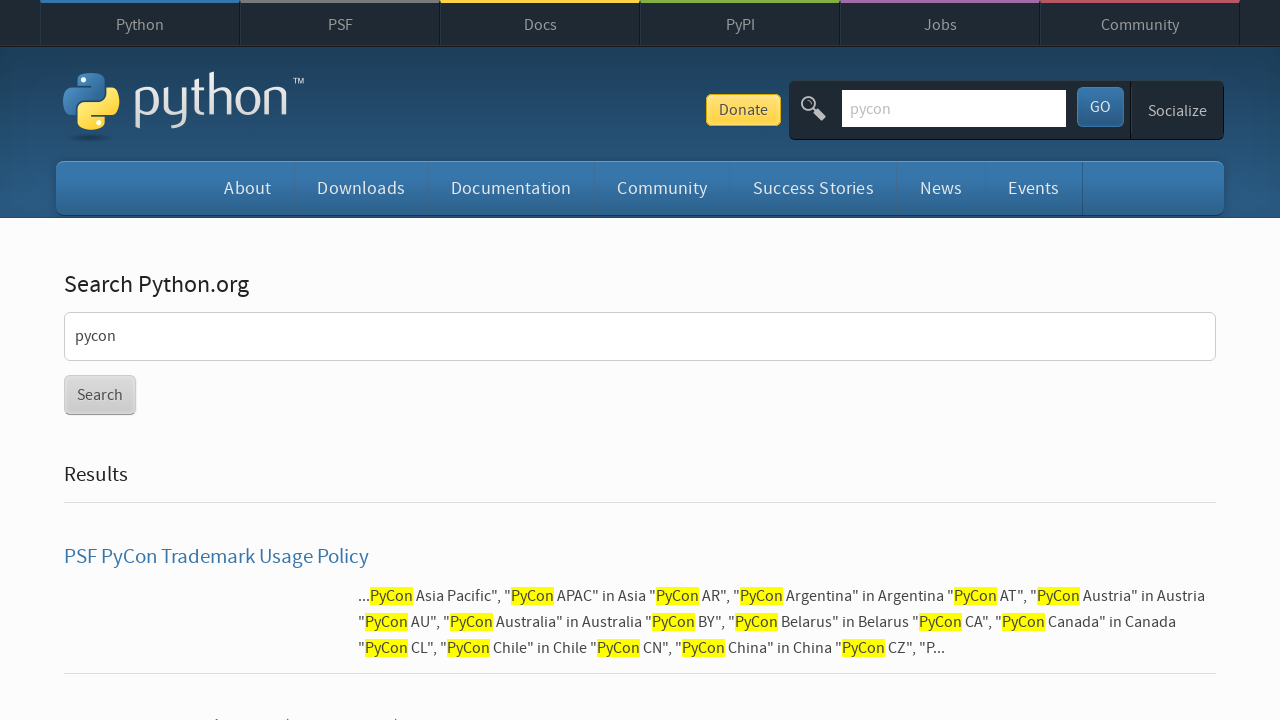